Tests radio button selection by clicking the "Impressive" radio button and verifying it is selected

Starting URL: https://demoqa.com/radio-button

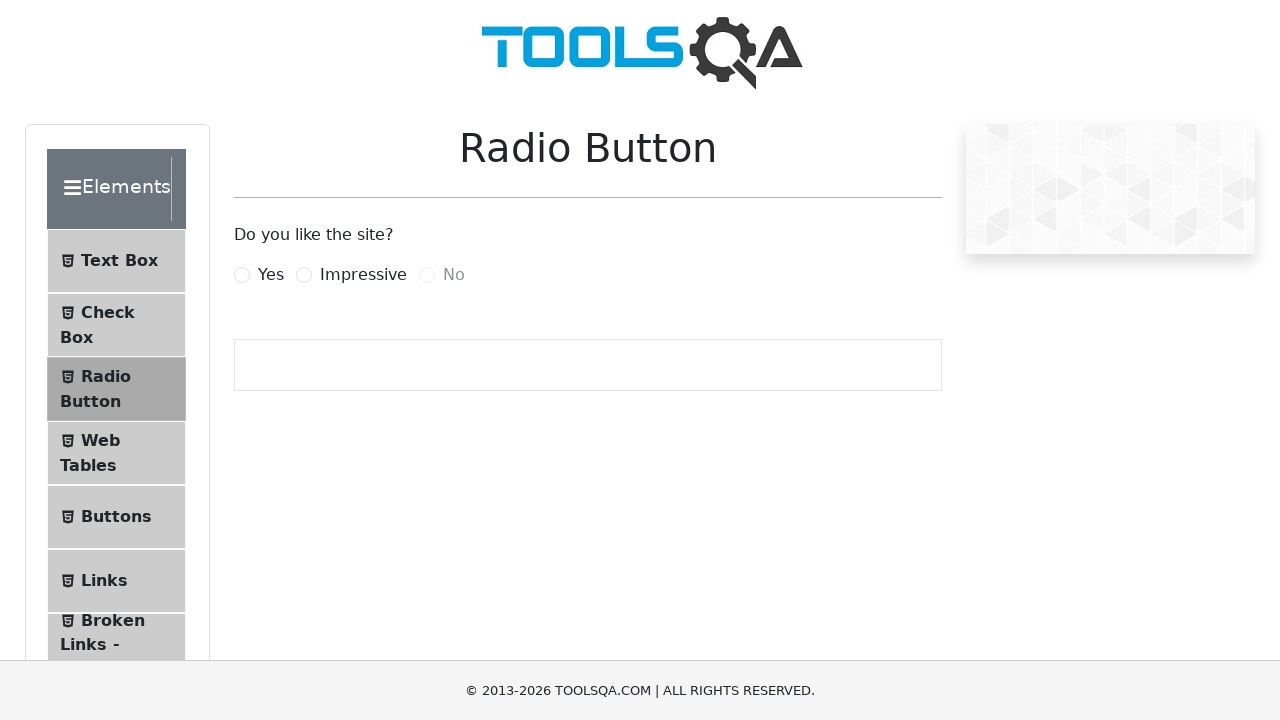

Clicked the 'Impressive' radio button label at (363, 275) on label[for='impressiveRadio']
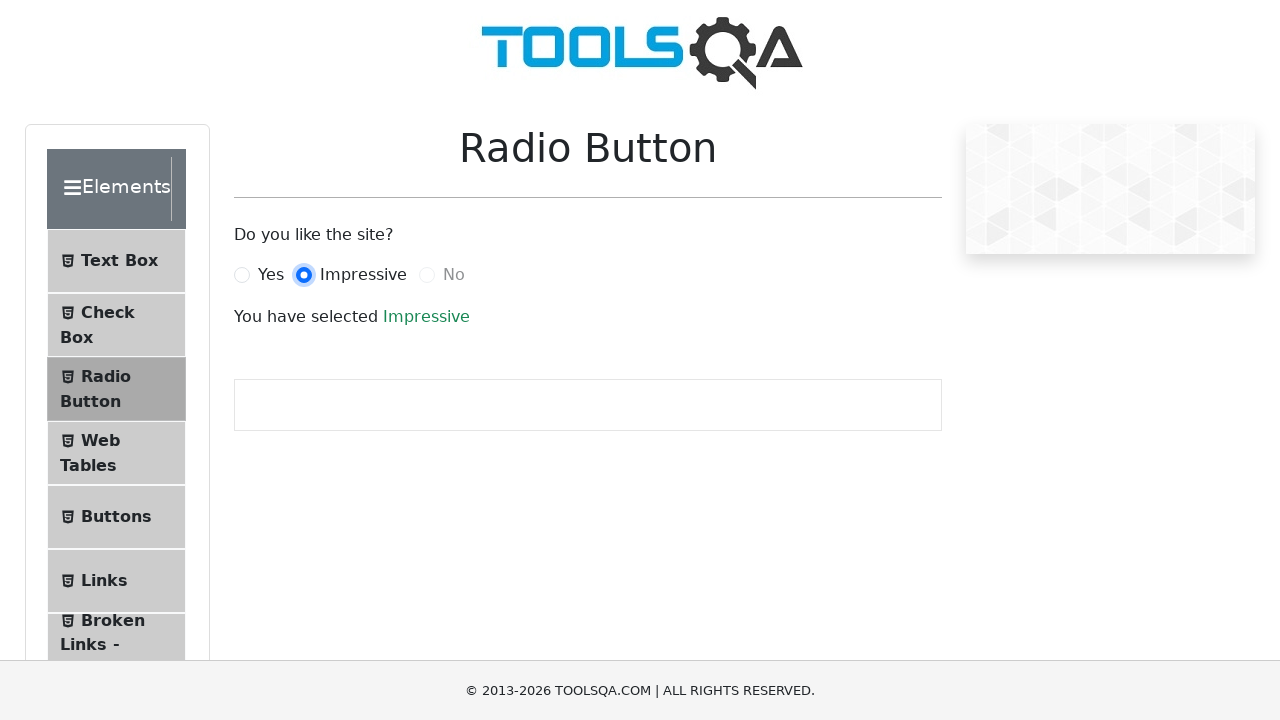

Success text appeared, confirming 'Impressive' radio button is selected
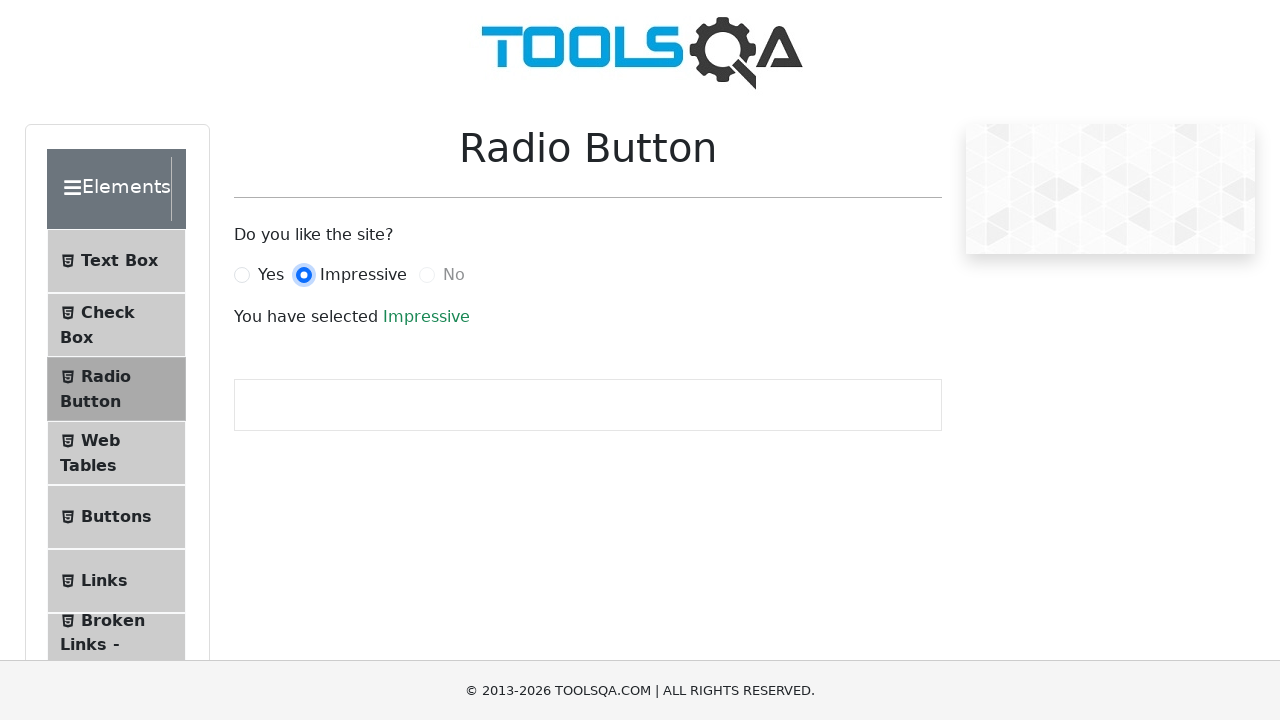

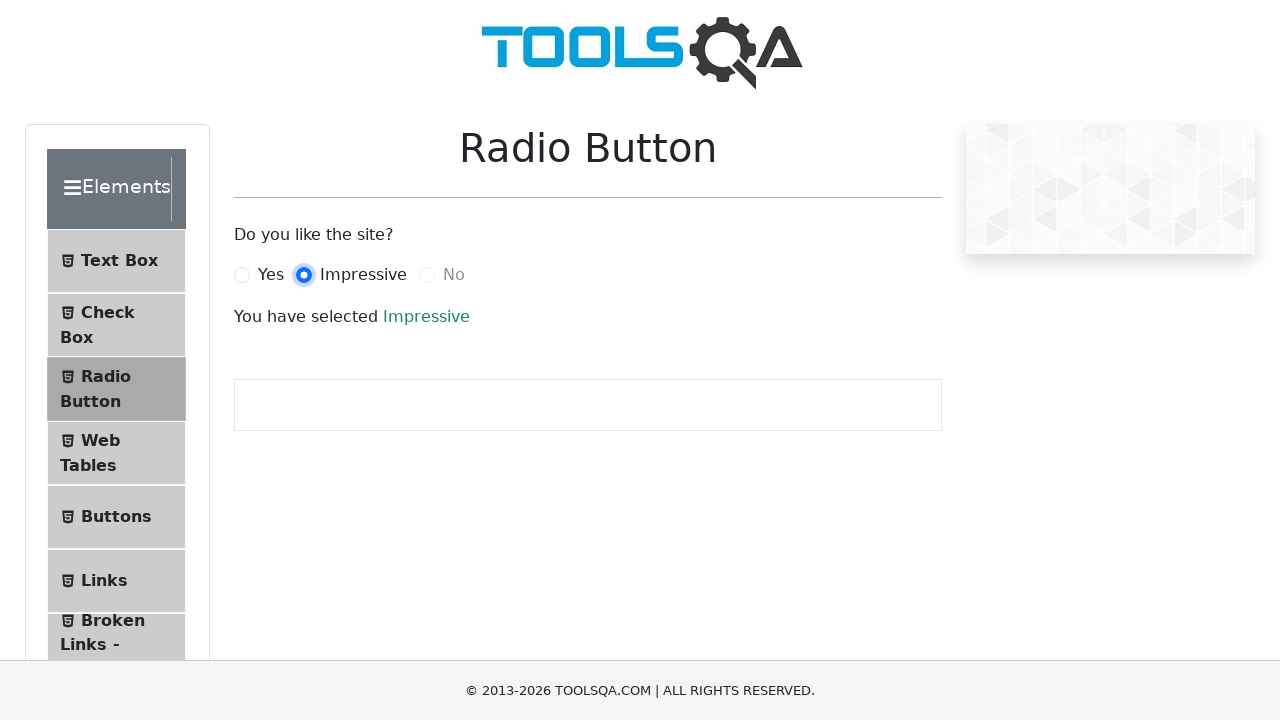